Tests JavaScript prompt functionality in W3Schools editor by switching to iframe, triggering a prompt alert, entering text, and verifying the result

Starting URL: https://www.w3schools.com/jsref/tryit.asp?filename=tryjsref_prompt

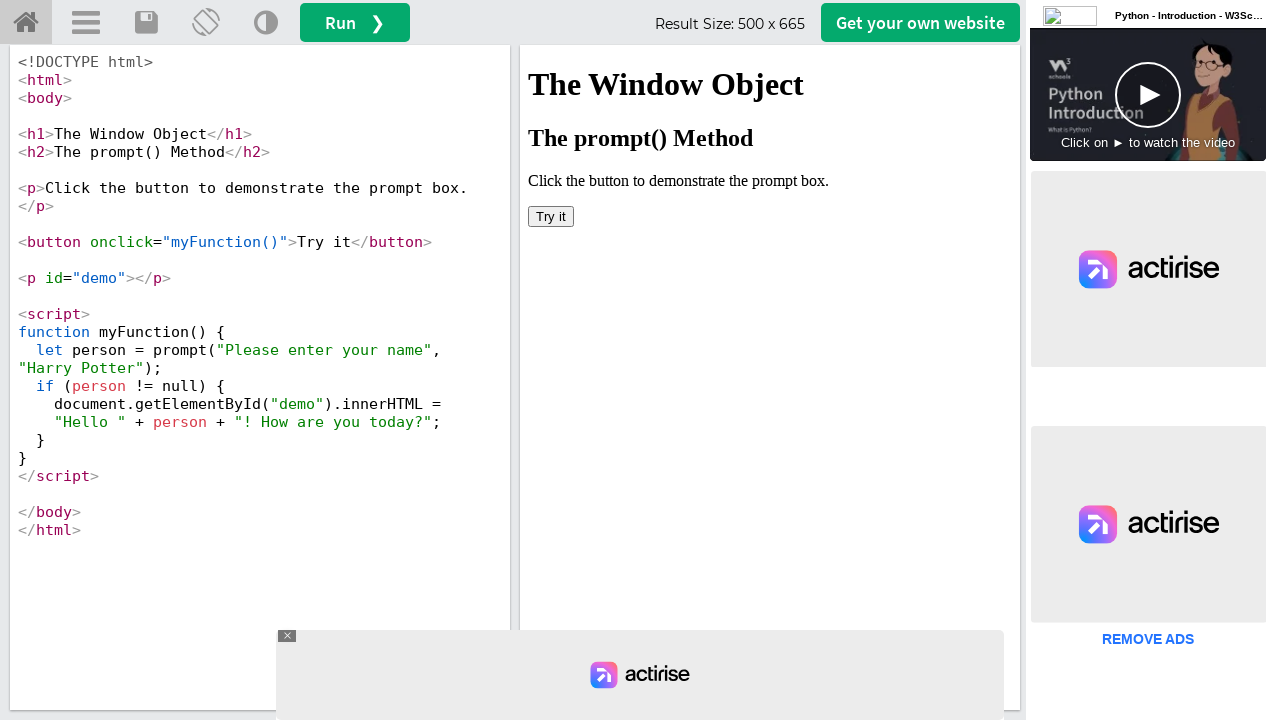

Located iframe containing the W3Schools editor demo
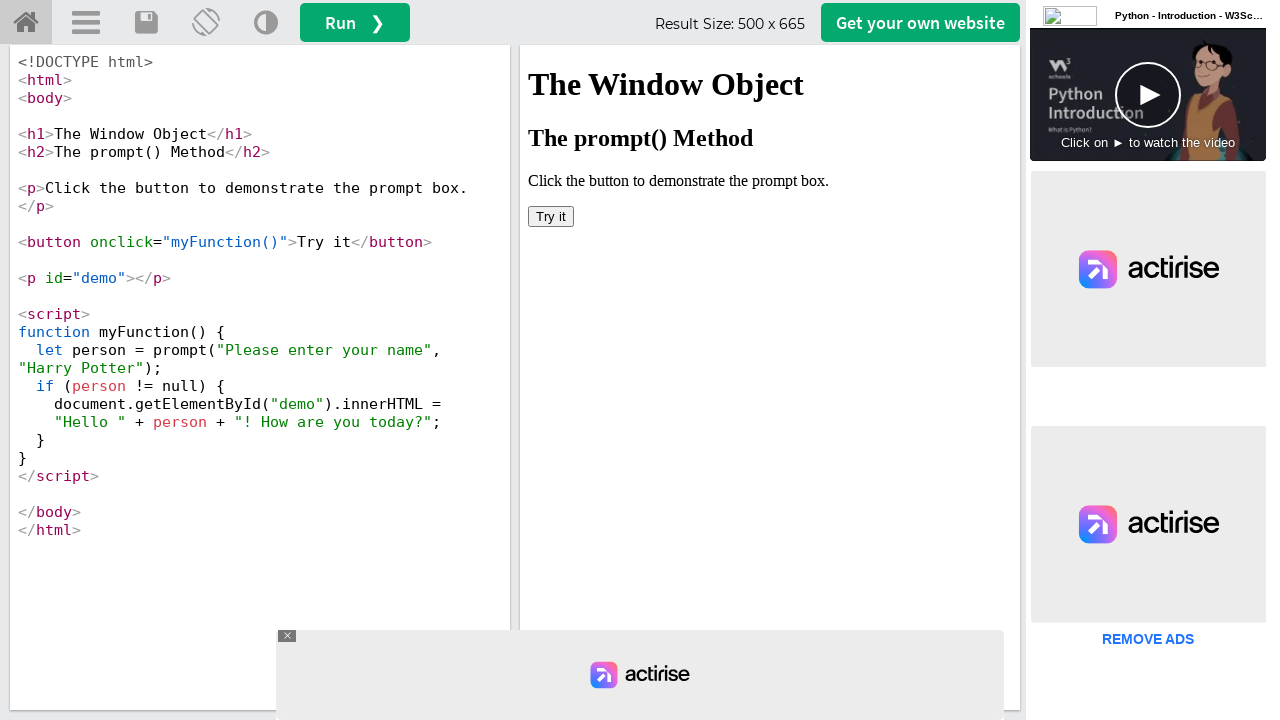

Clicked 'Try it' button to trigger JavaScript prompt at (551, 216) on iframe#iframeResult >> nth=0 >> internal:control=enter-frame >> button:text('Try
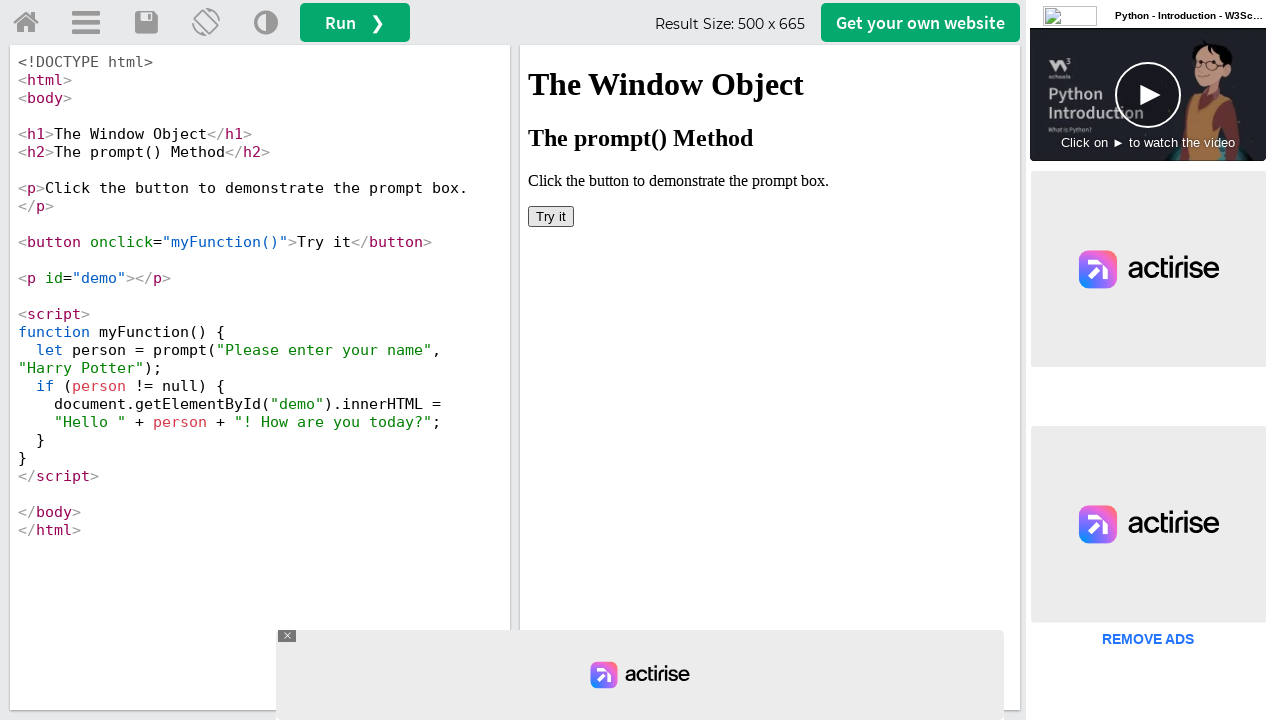

Set up dialog handler to accept prompt with text 'liver'
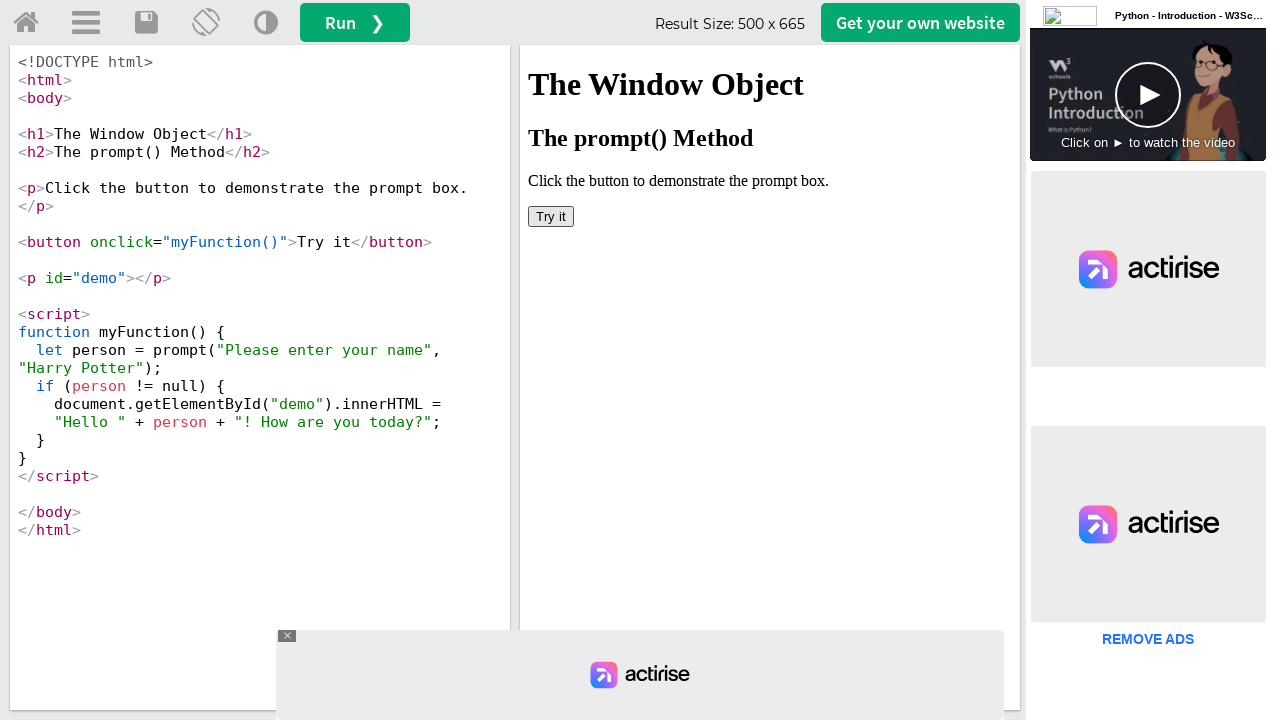

Retrieved result text from demo element: ''
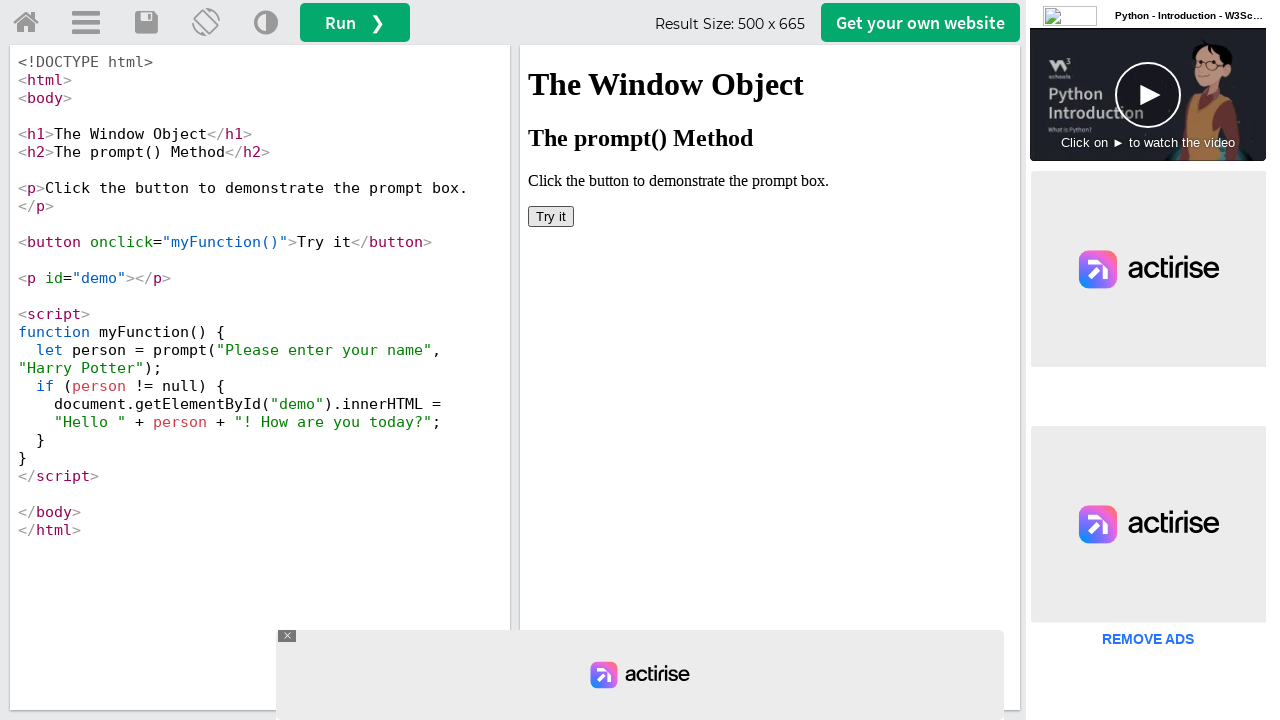

Printed result to console
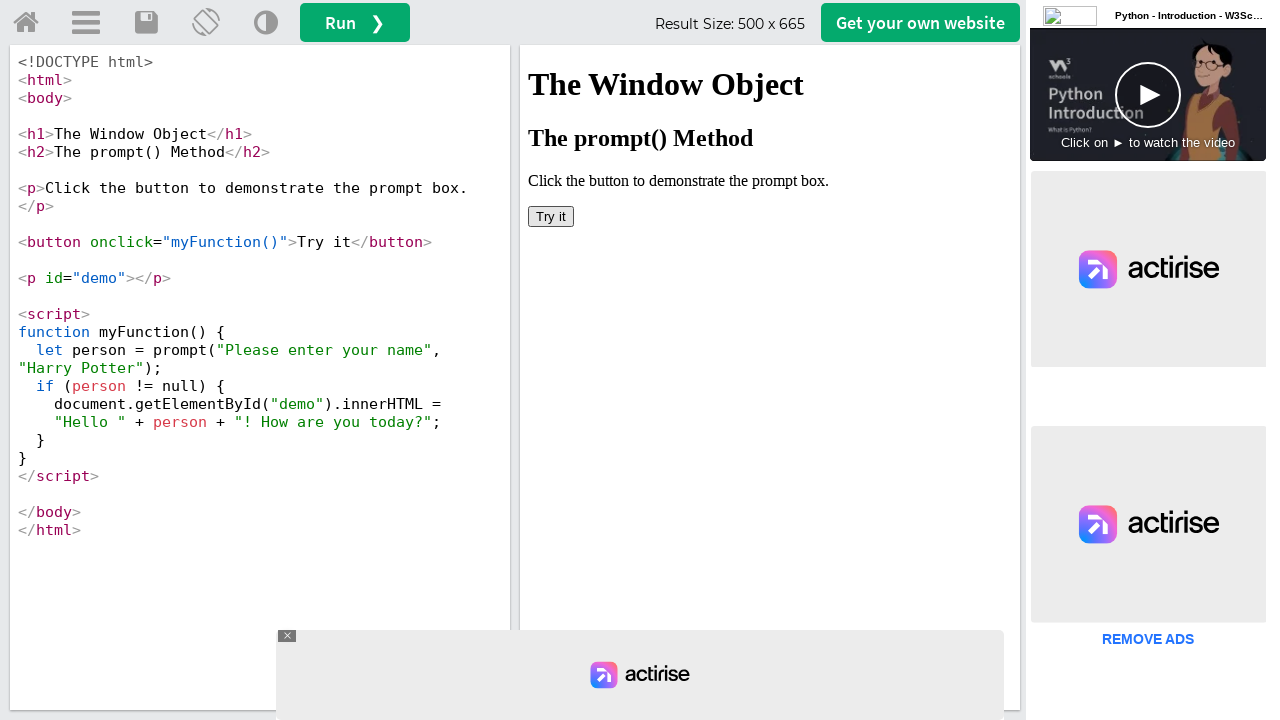

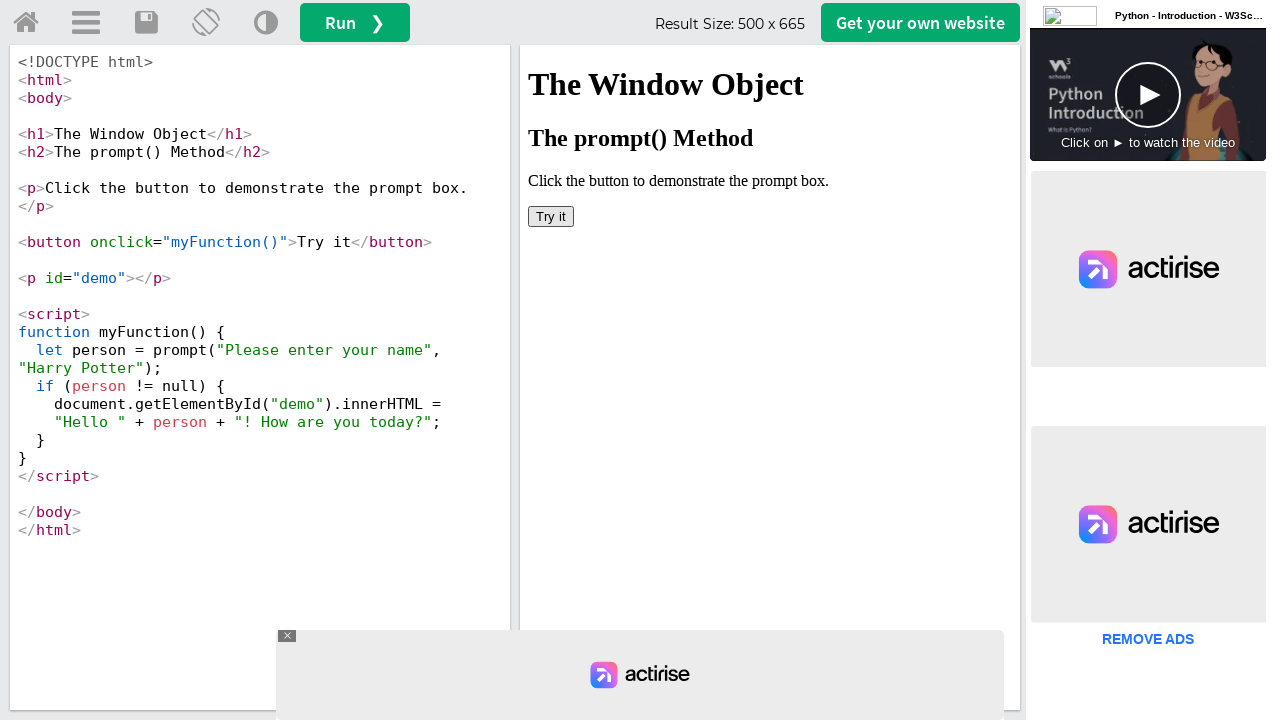